Tests modal dialog functionality by verifying the modal is initially hidden, becomes visible when opened, and hides again when closed.

Starting URL: https://otus.home.kartushin.su/training.html

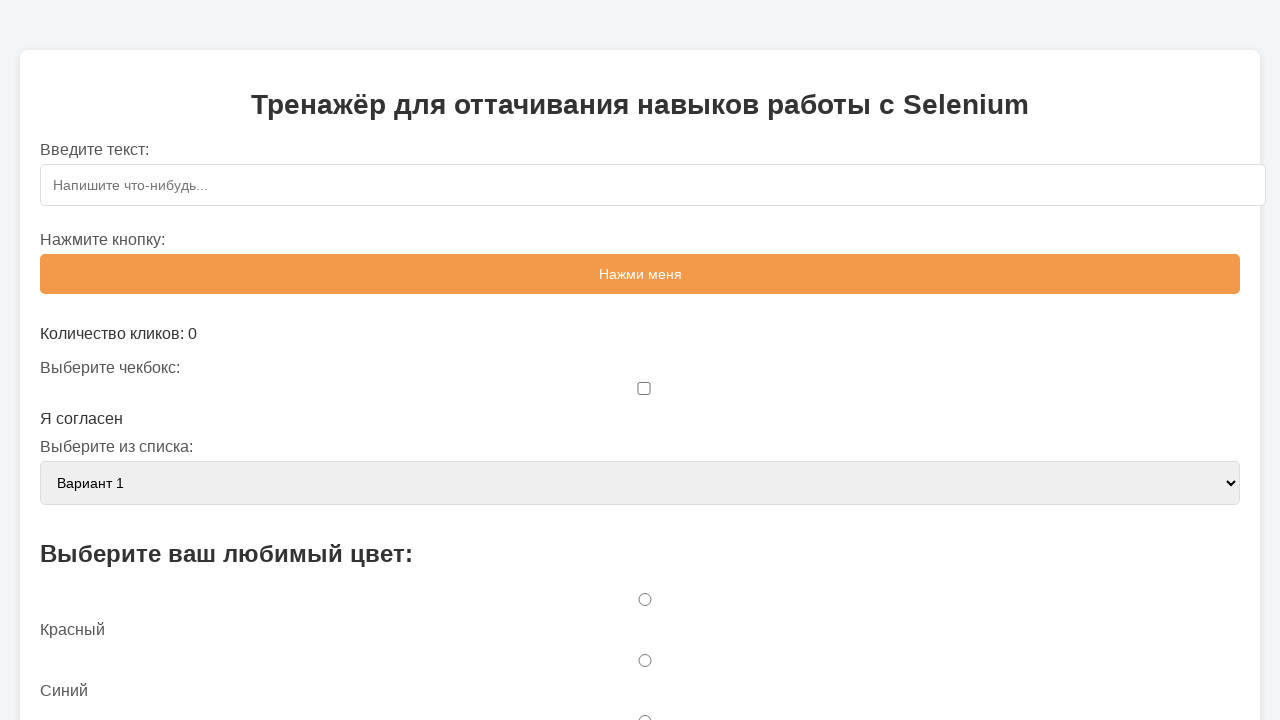

Located modal element with id 'myModal'
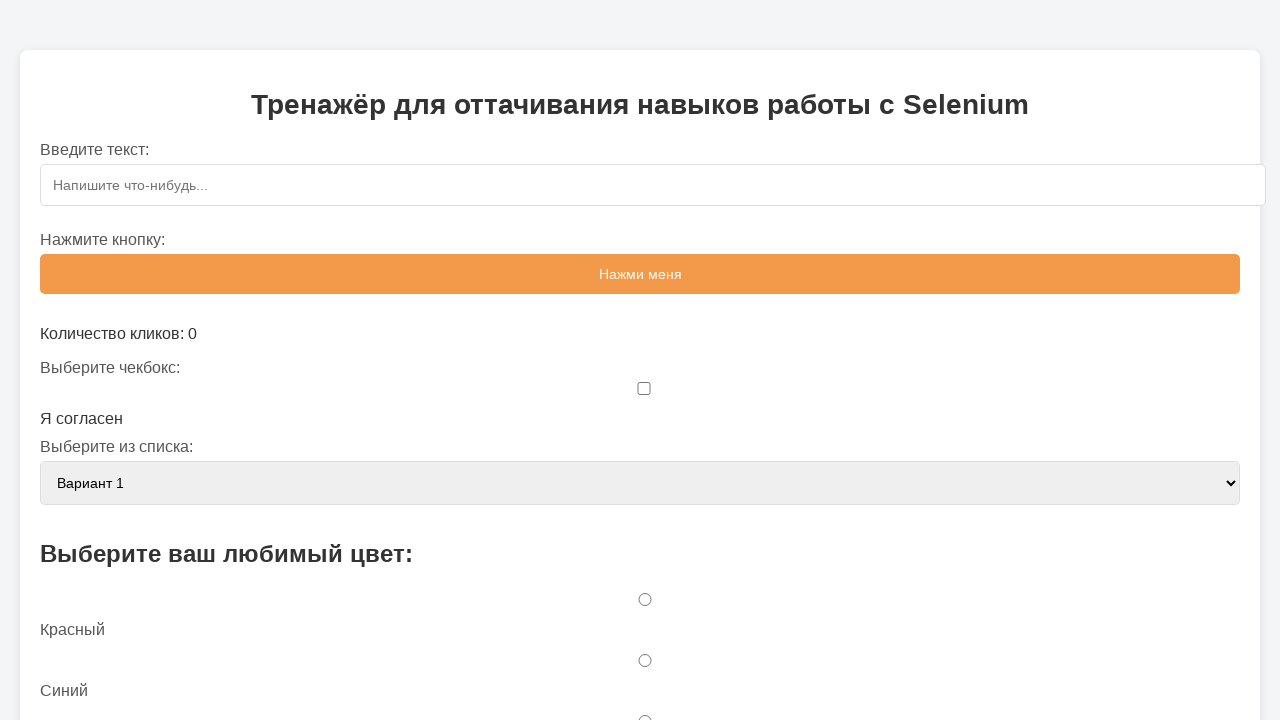

Verified modal is initially hidden
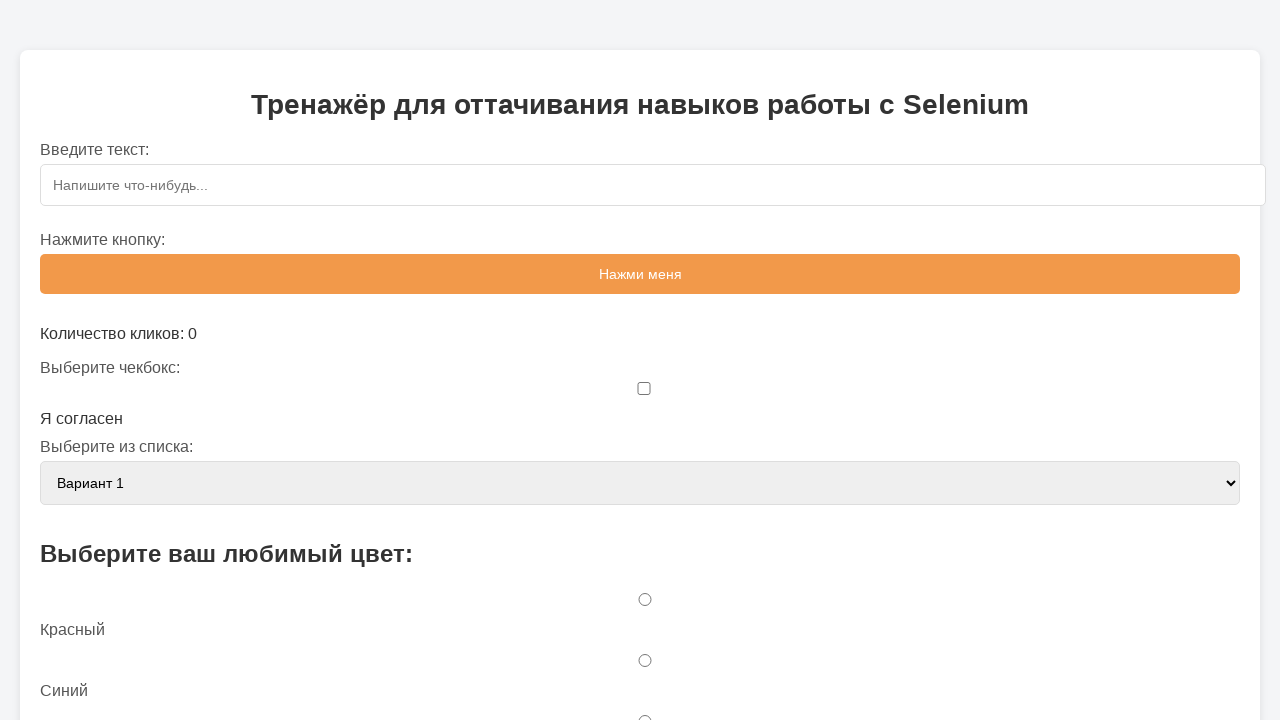

Clicked open modal button with id 'openModalBtn' at (640, 360) on #openModalBtn
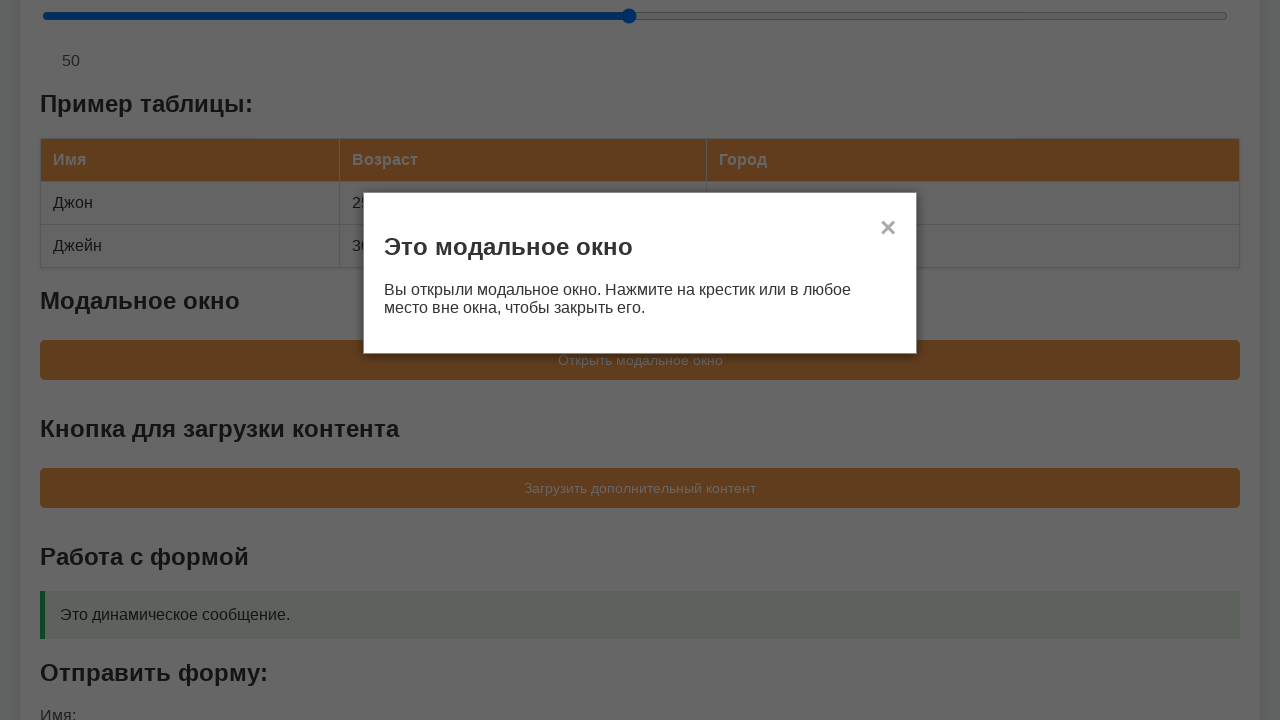

Waited for modal to become visible
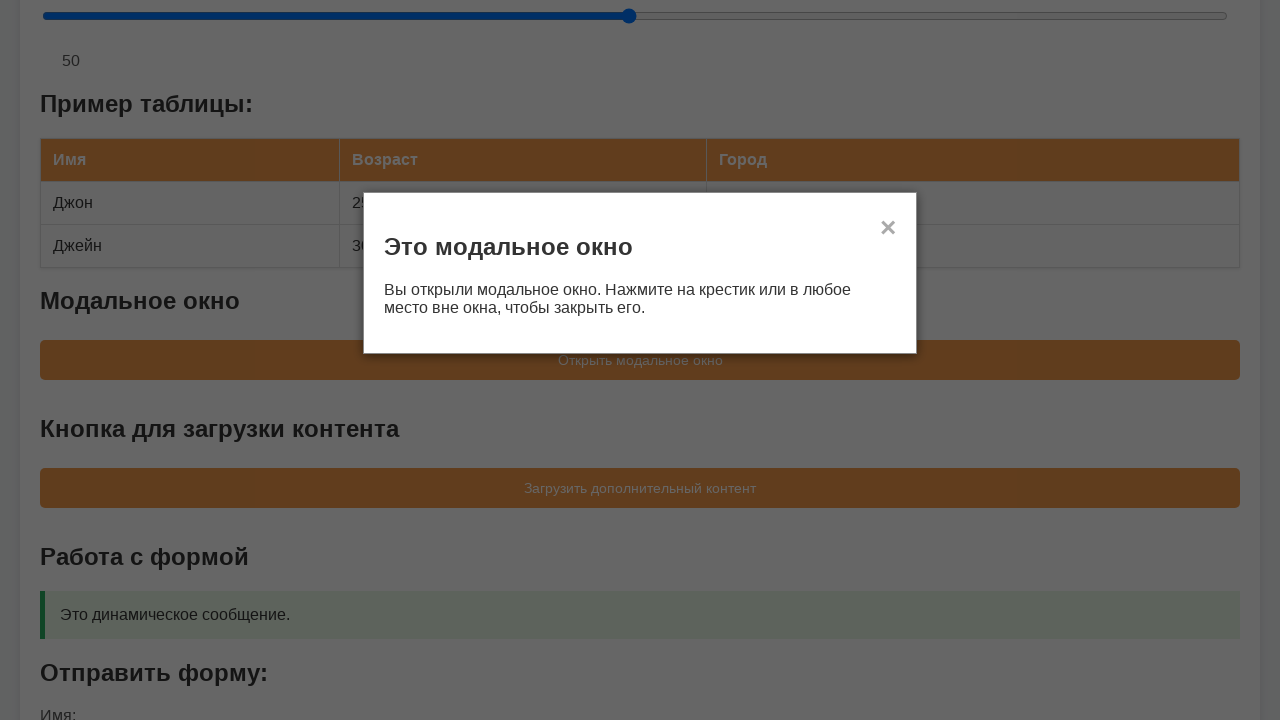

Verified modal is visible after opening
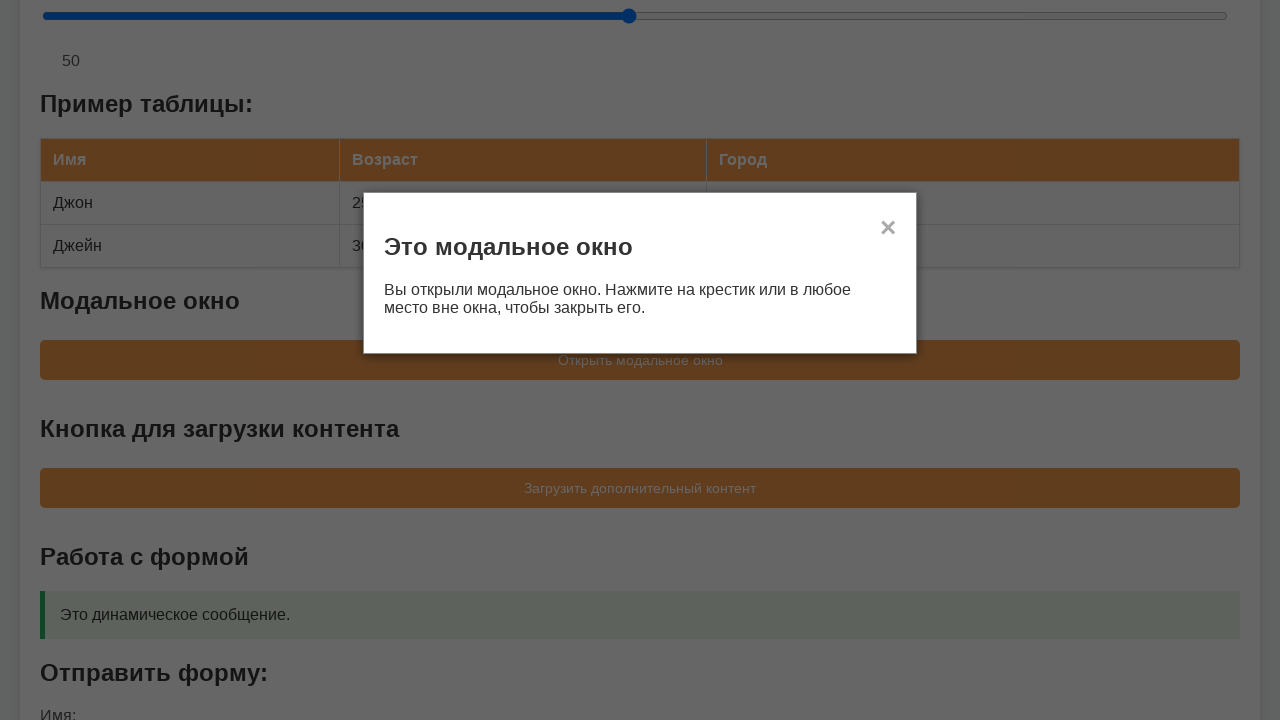

Clicked close modal button with id 'closeModal' at (888, 229) on #closeModal
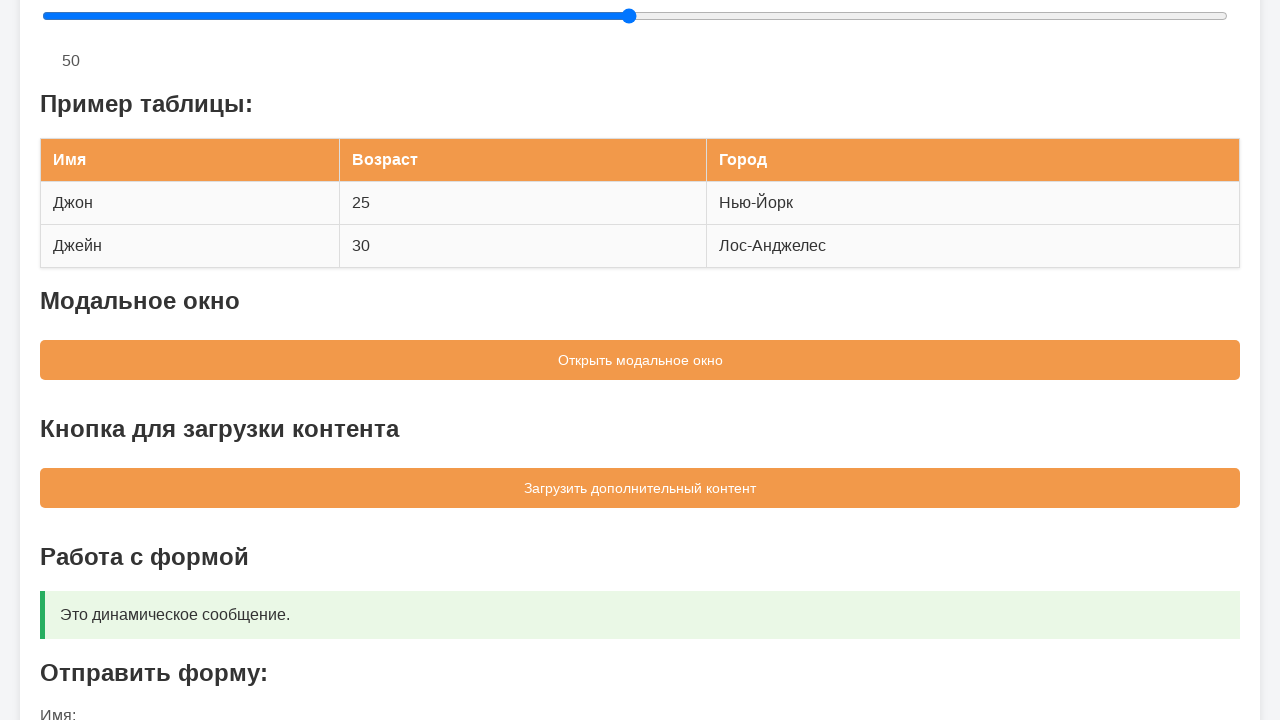

Waited for modal to become hidden
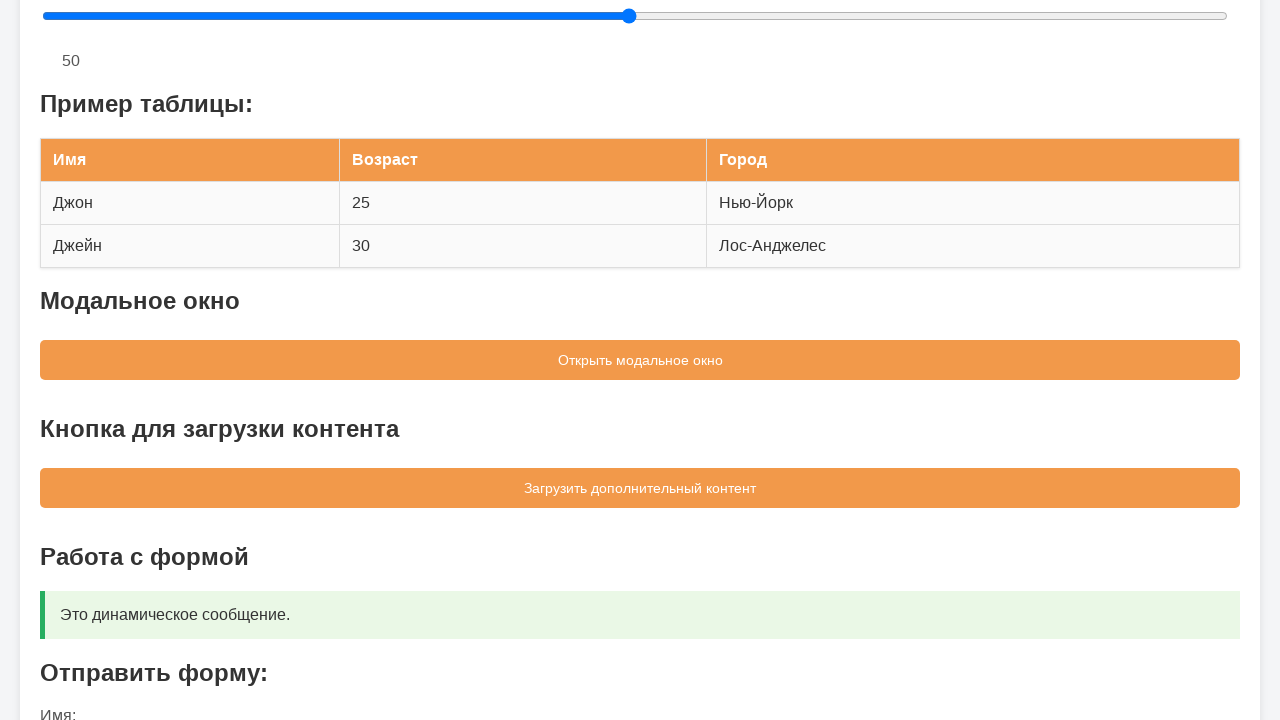

Verified modal is hidden after closing
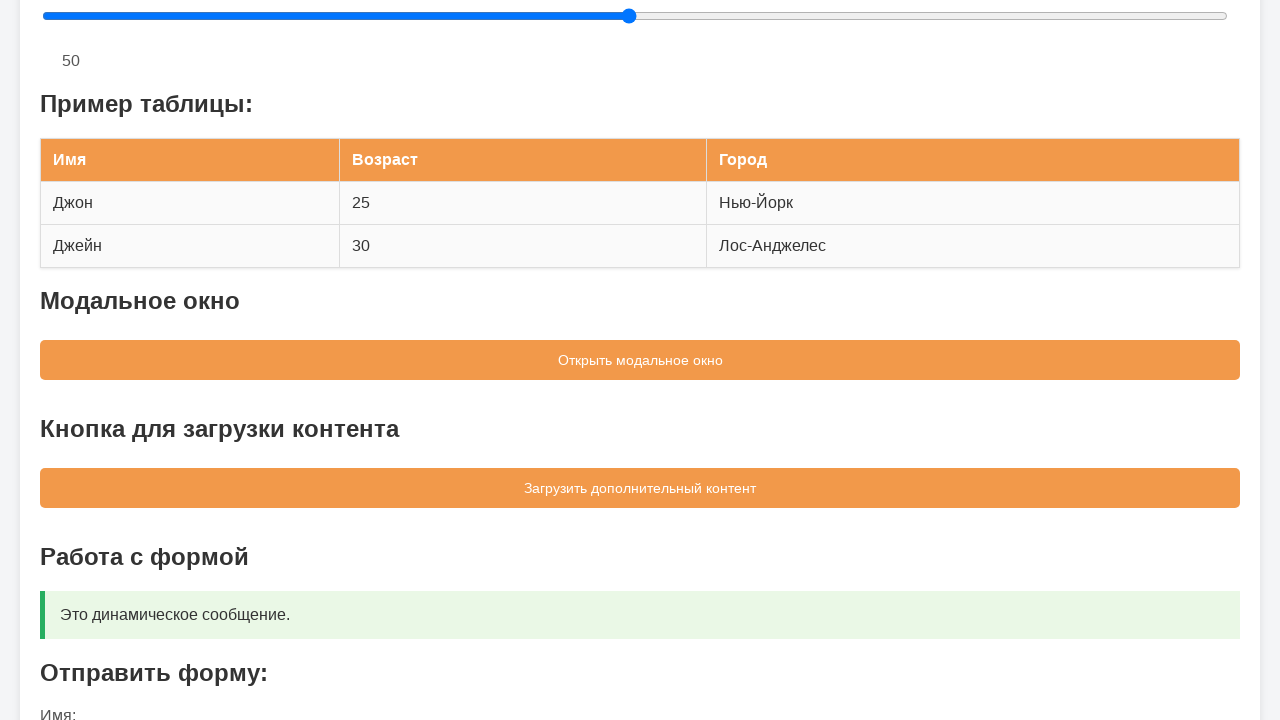

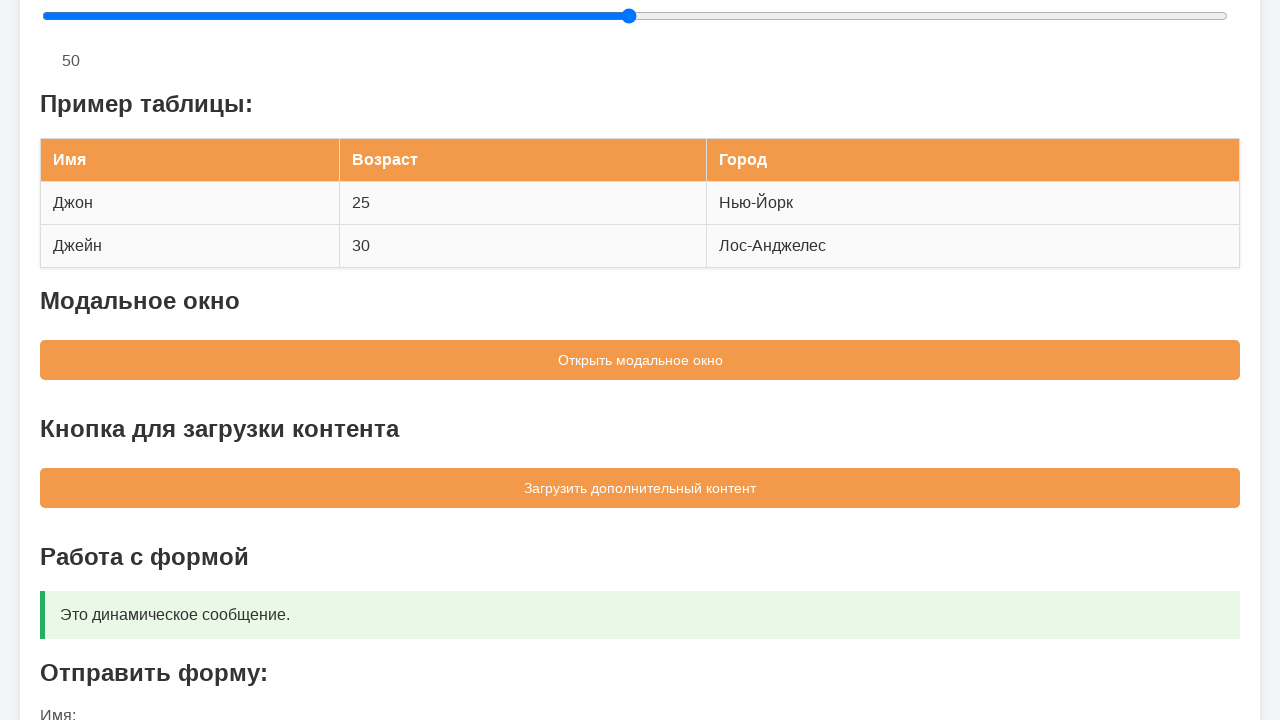